Tests browser navigation by navigating to multiple pages and using forward, back, and refresh functionality

Starting URL: https://demoqa.com/checkboxradio/

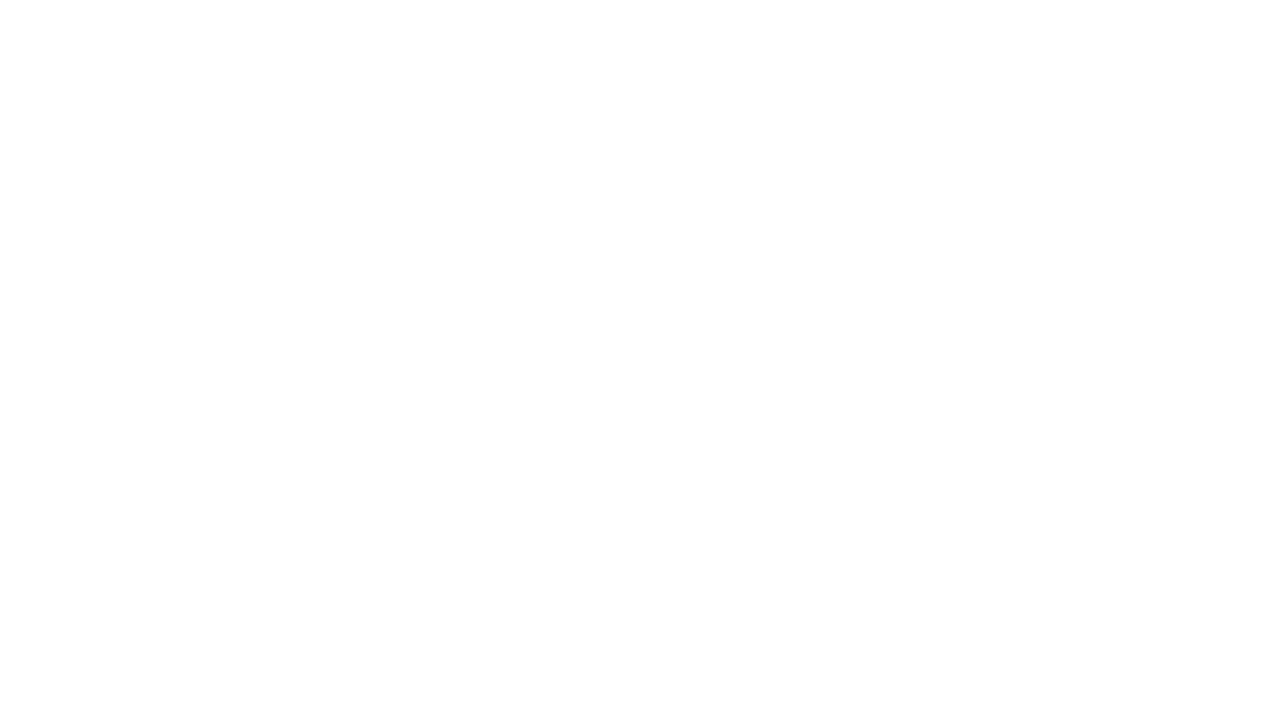

Navigated to DemoQA home page
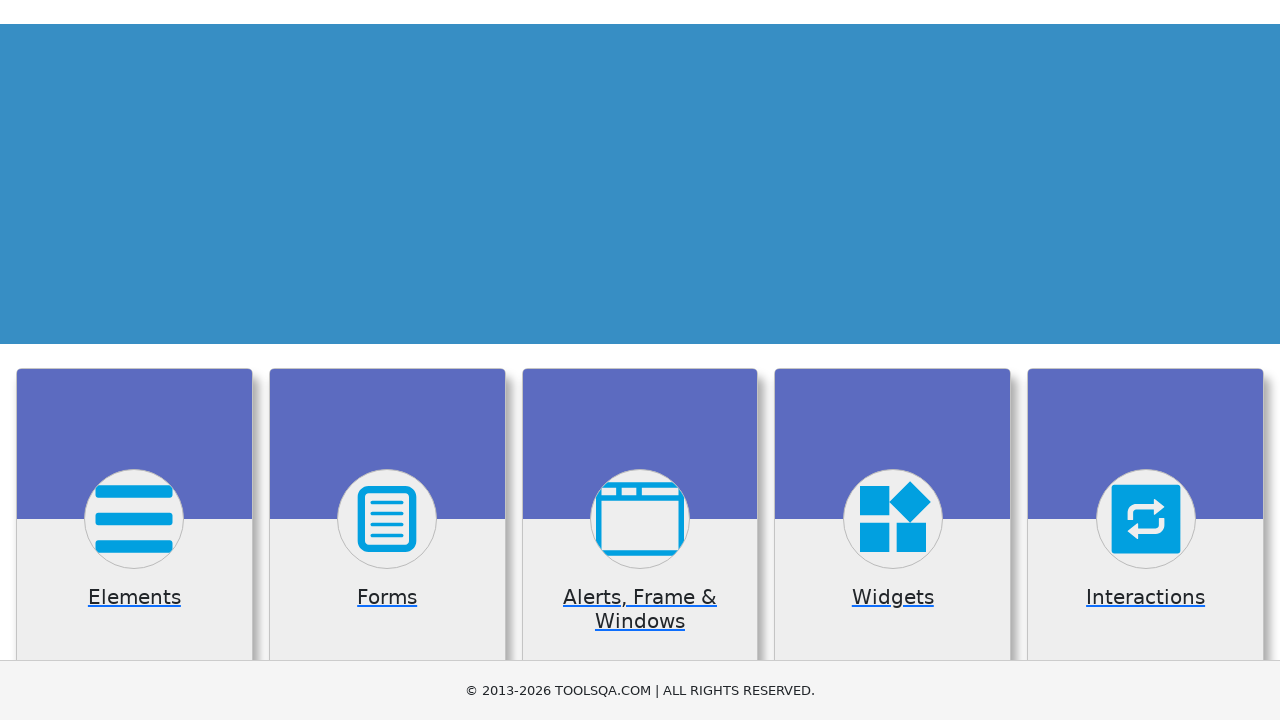

Navigated forward in browser history
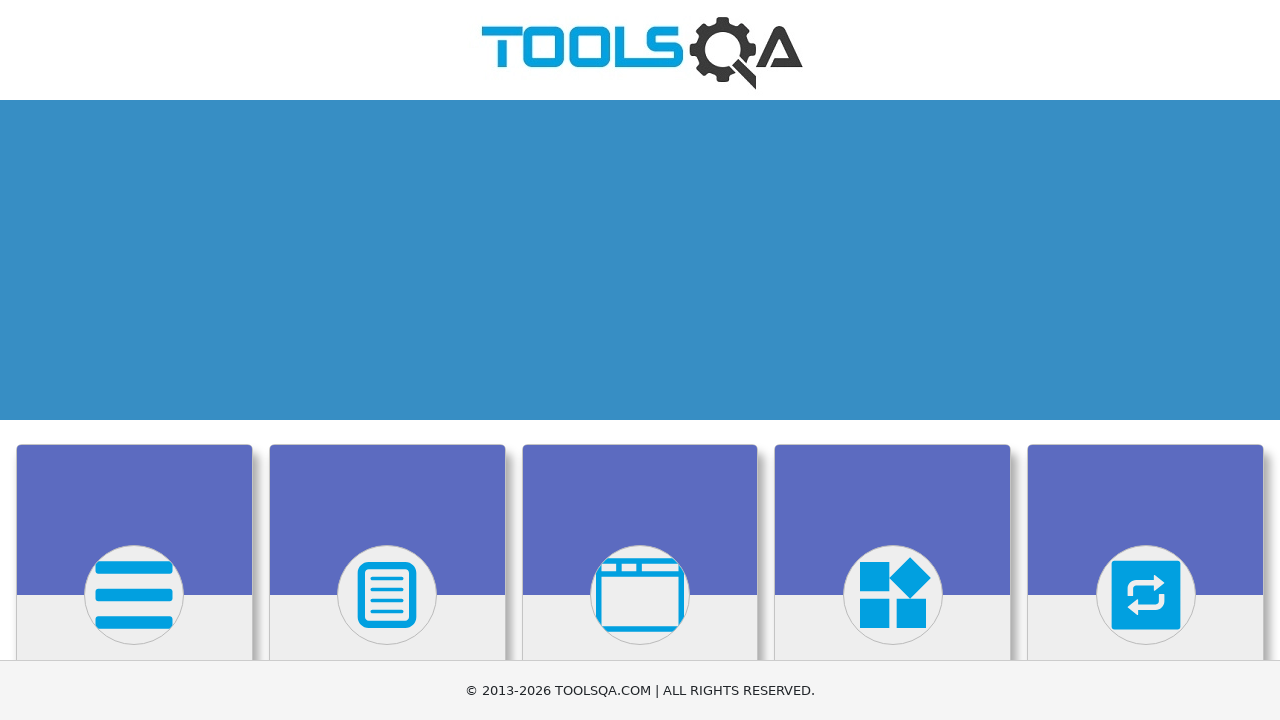

Navigated back in browser history
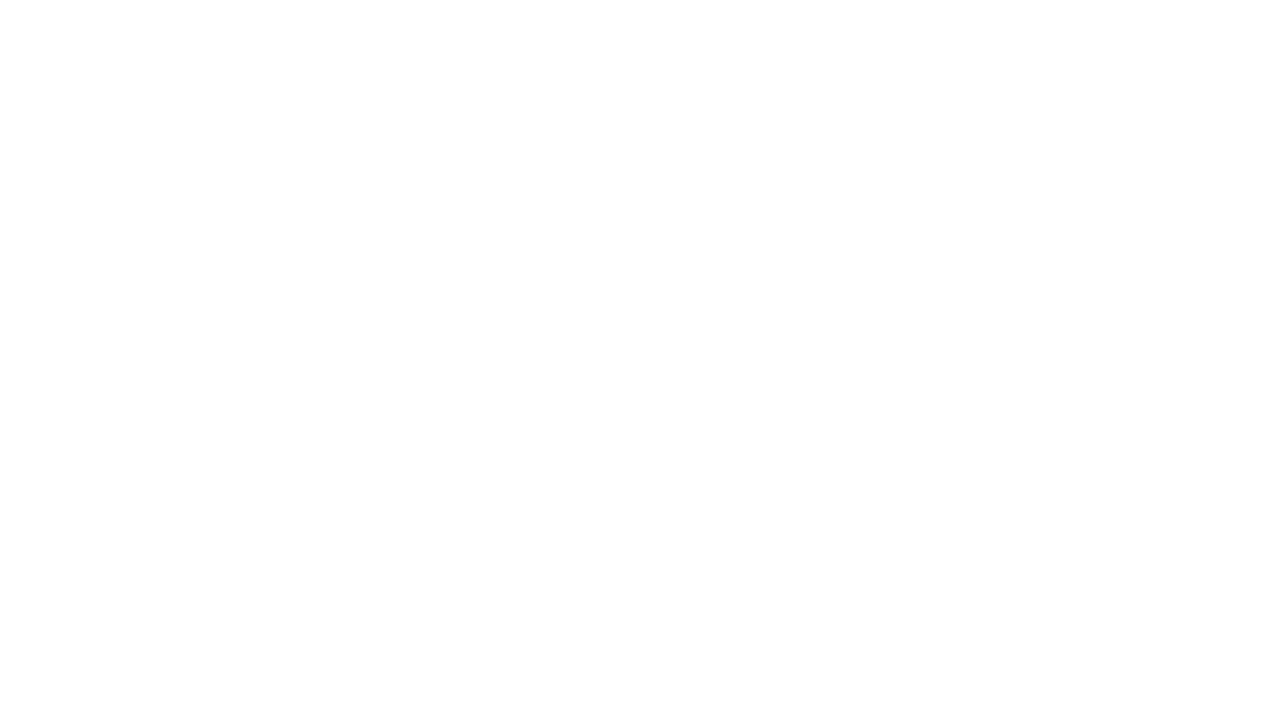

Refreshed the current page
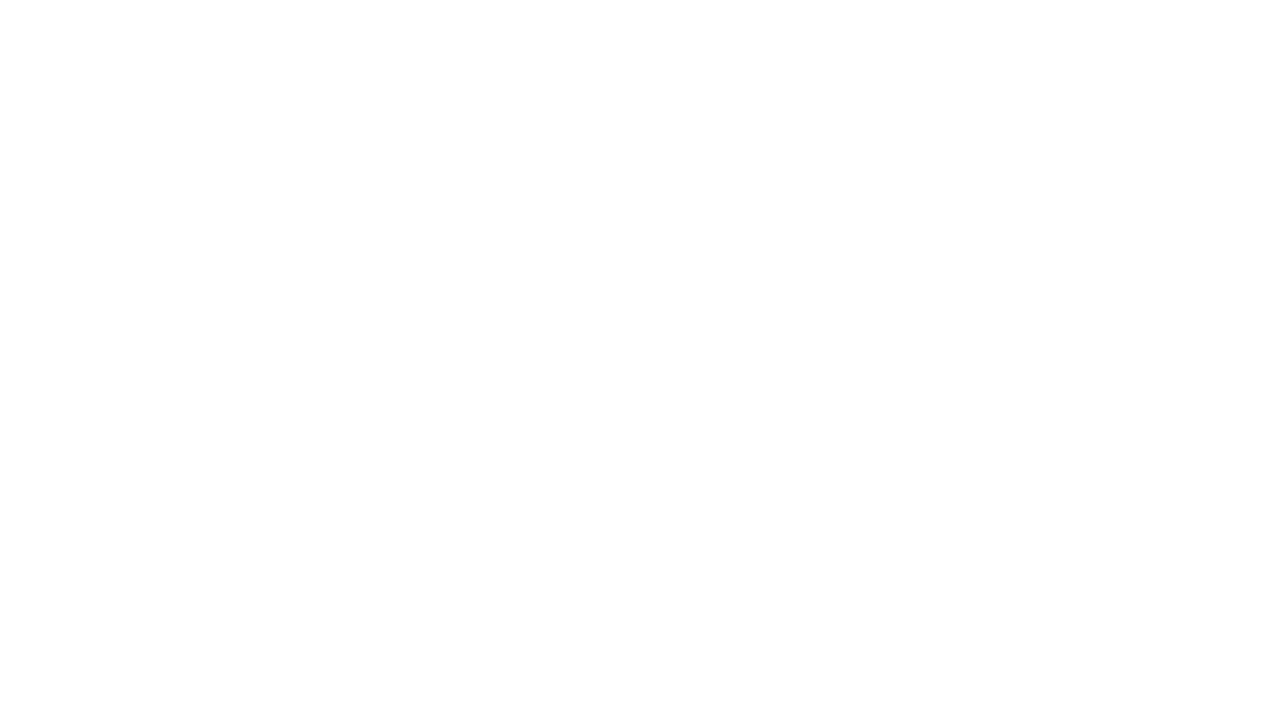

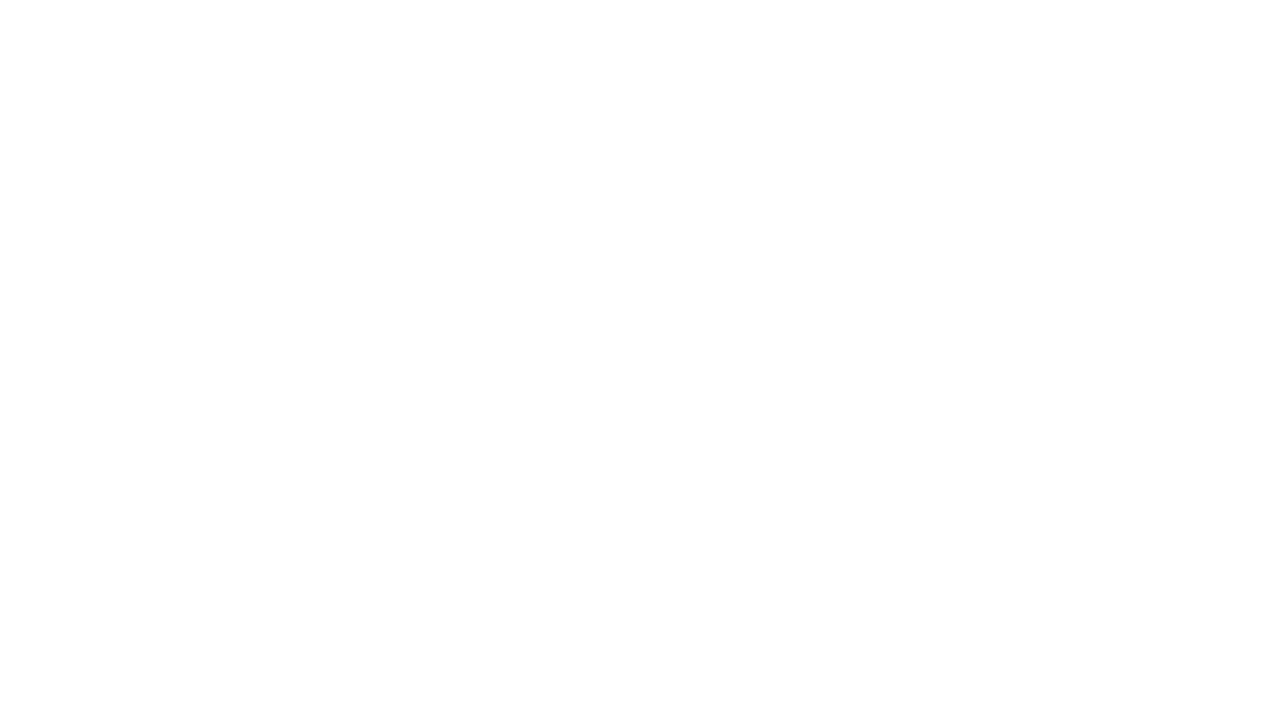